Tests dynamic dropdown functionality by selecting an origin city (Bangalore/BLR) and a destination city (Chennai/MAA) from cascading dropdown menus on a flight booking practice page.

Starting URL: https://rahulshettyacademy.com/dropdownsPractise/

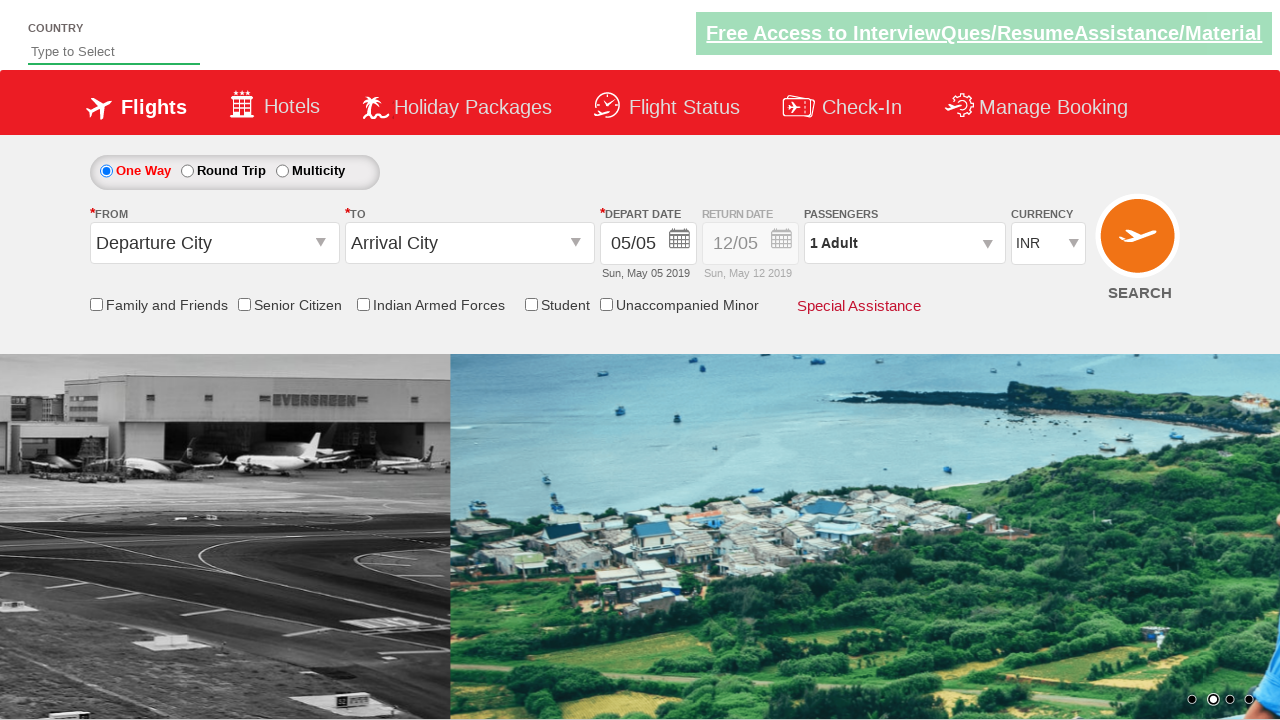

Clicked on origin station dropdown to open it at (214, 243) on #ctl00_mainContent_ddl_originStation1_CTXT
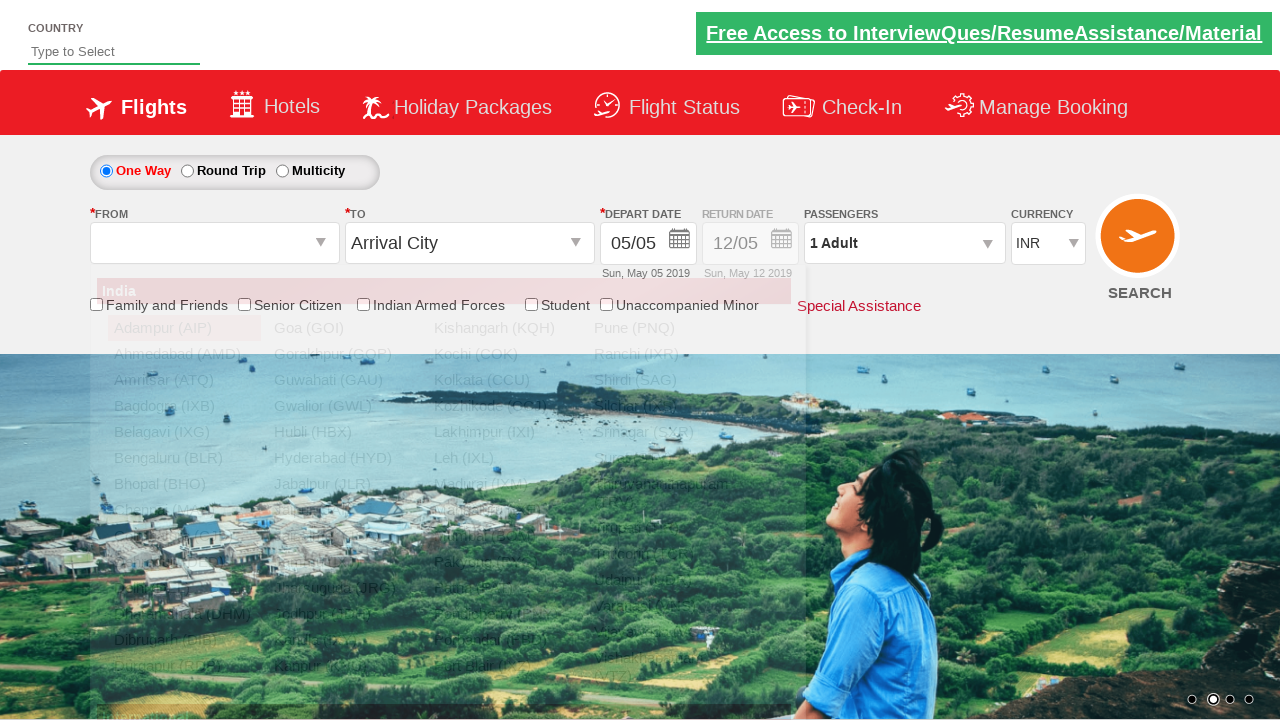

Selected Bangalore (BLR) as origin city at (184, 458) on xpath=//a[@value='BLR']
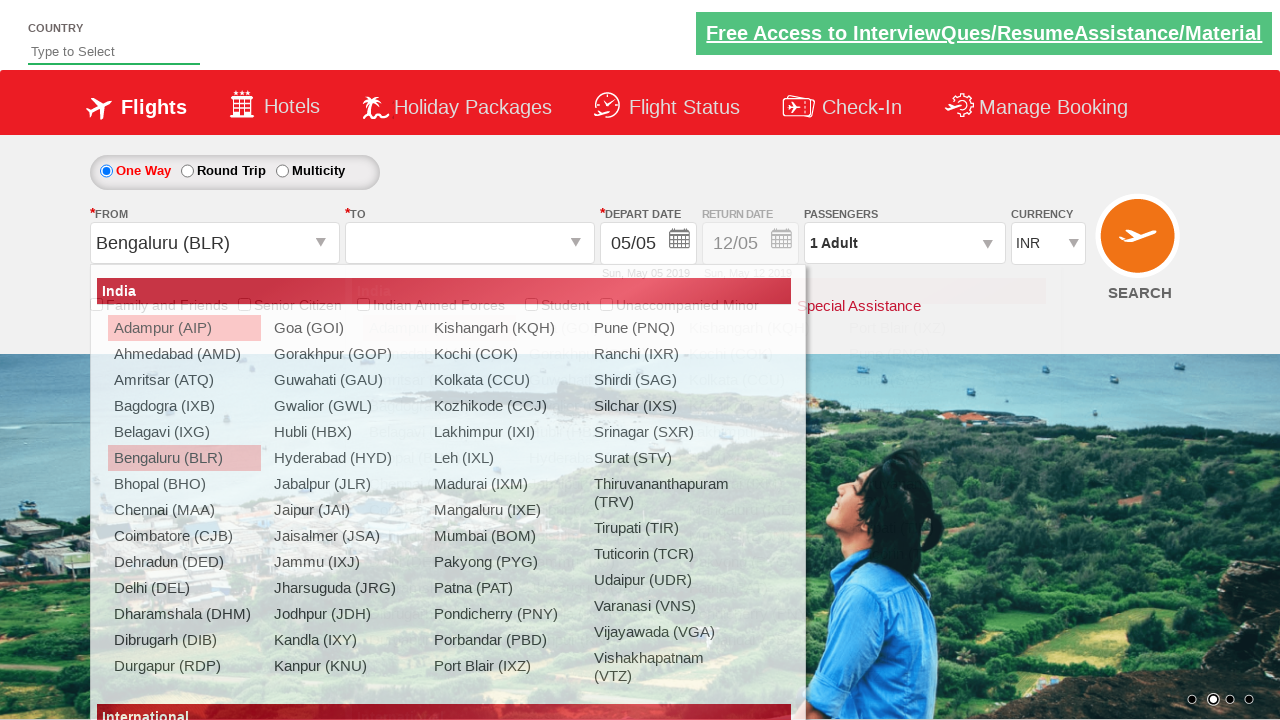

Waited for destination dropdown to be ready
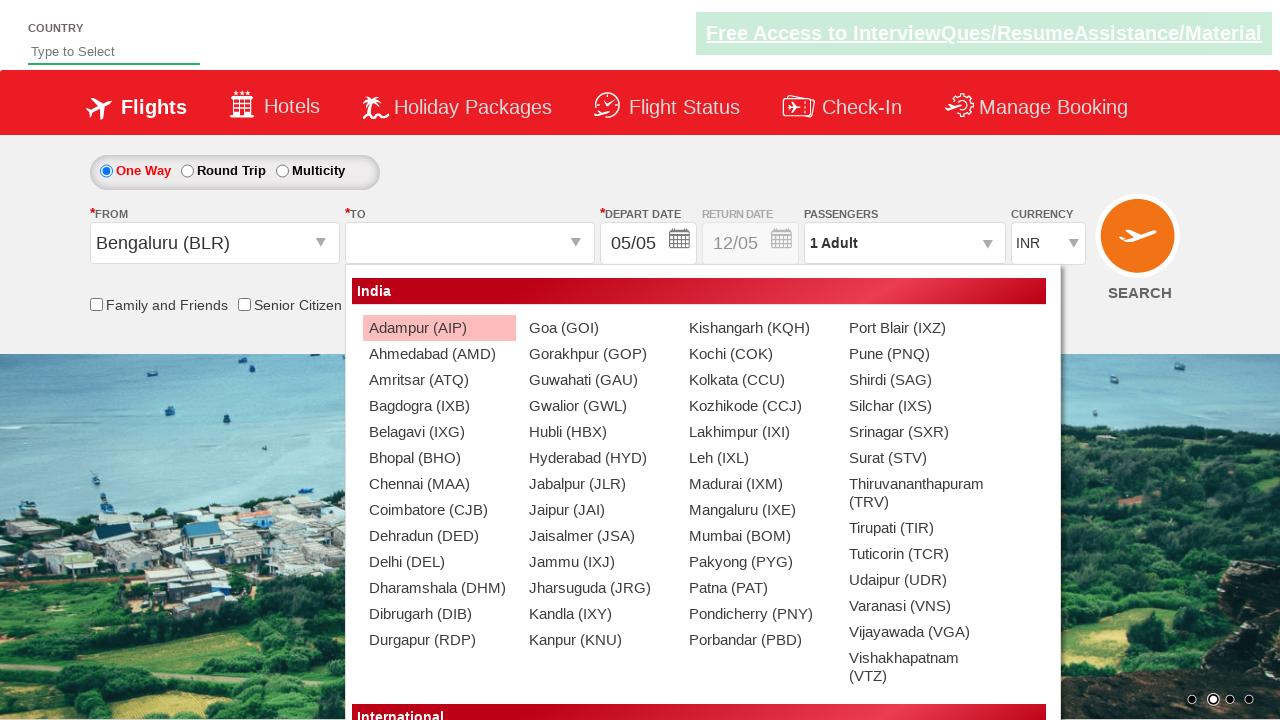

Selected Chennai (MAA) as destination city at (439, 484) on xpath=//div[@id='ctl00_mainContent_ddl_destinationStation1_CTNR']//a[@value='MAA
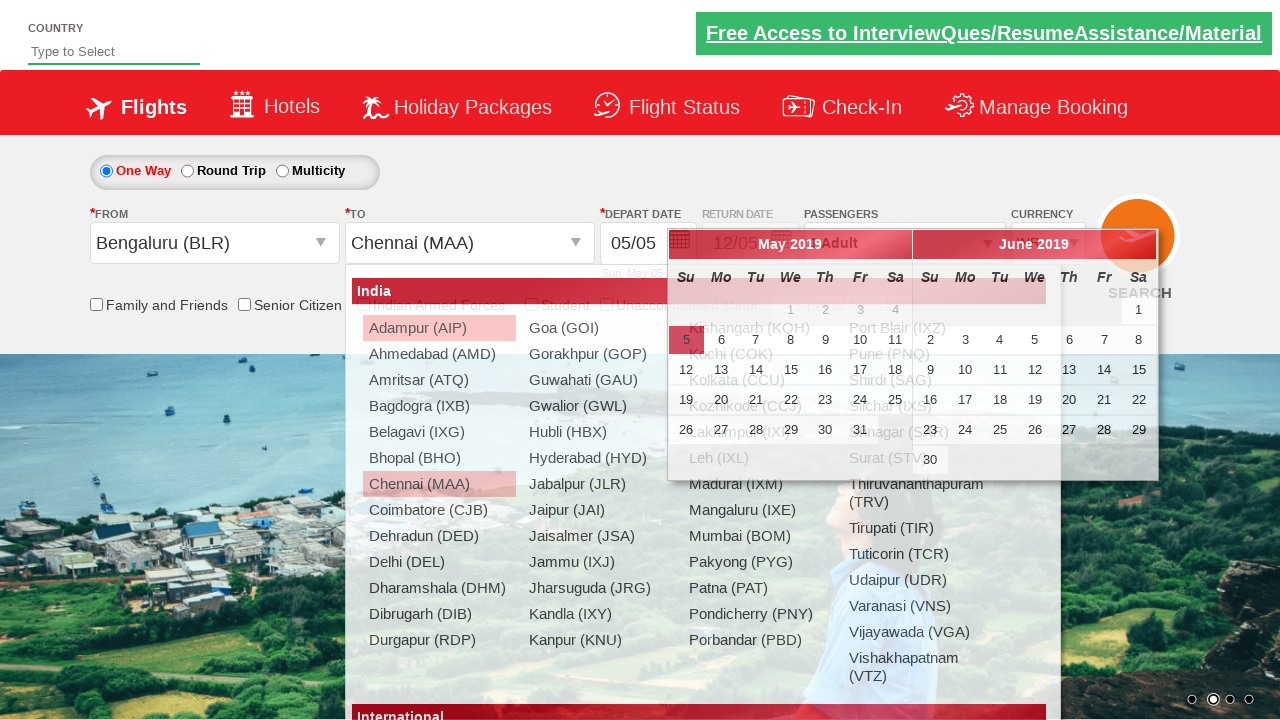

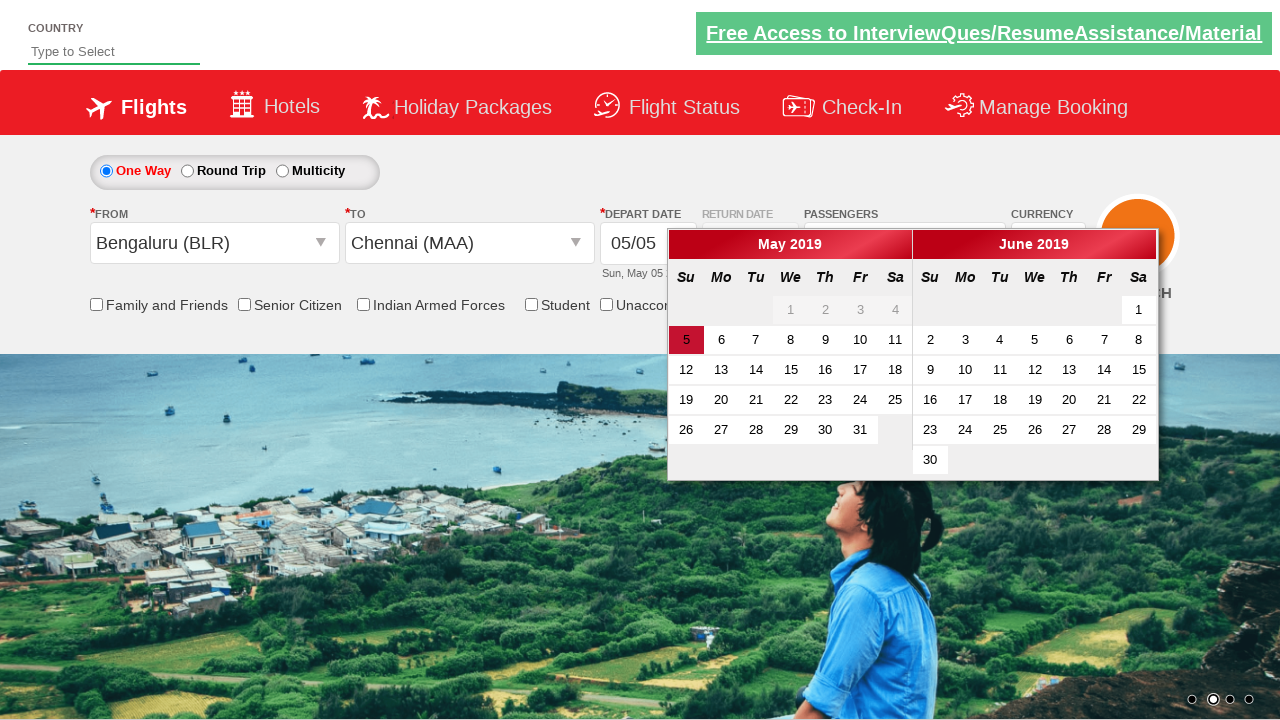